Tests iframe navigation by switching between frames, clicking toggle buttons in different frames, and playing a video in an iframe

Starting URL: https://automationtesting.co.uk/iframes.html

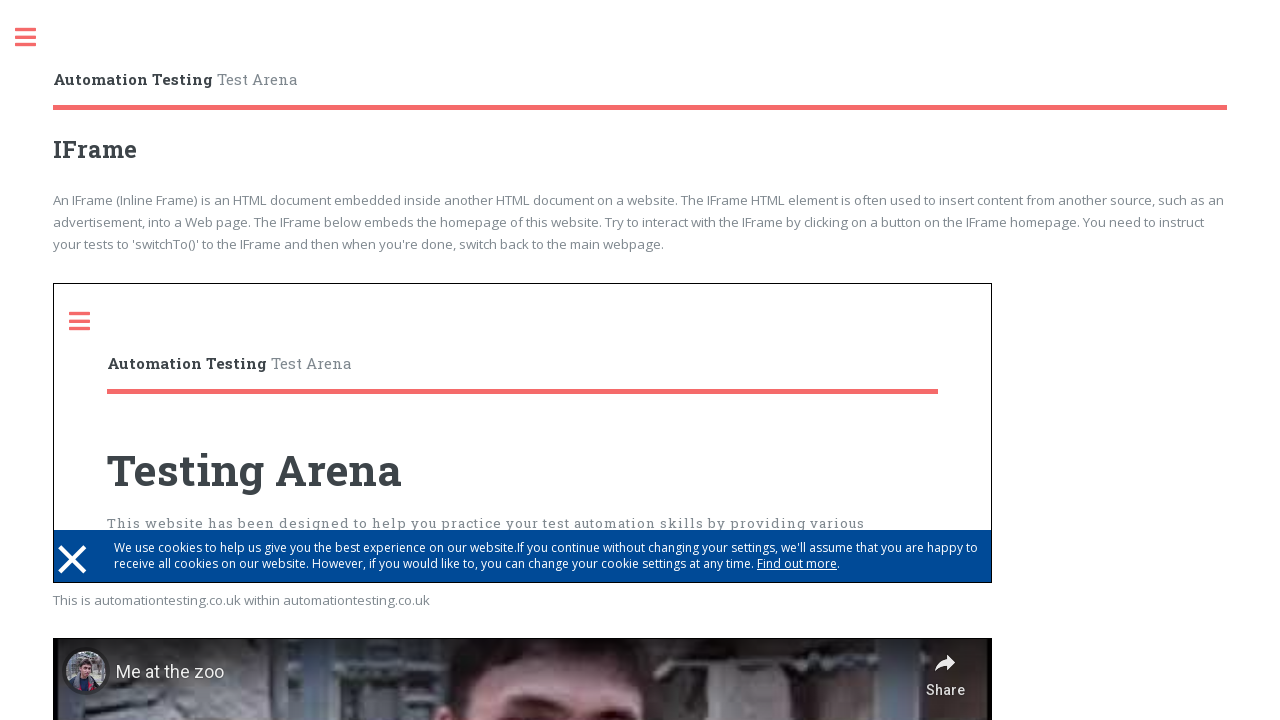

Switched to first iframe and clicked toggle button at (90, 321) on iframe >> nth=0 >> internal:control=enter-frame >> .toggle
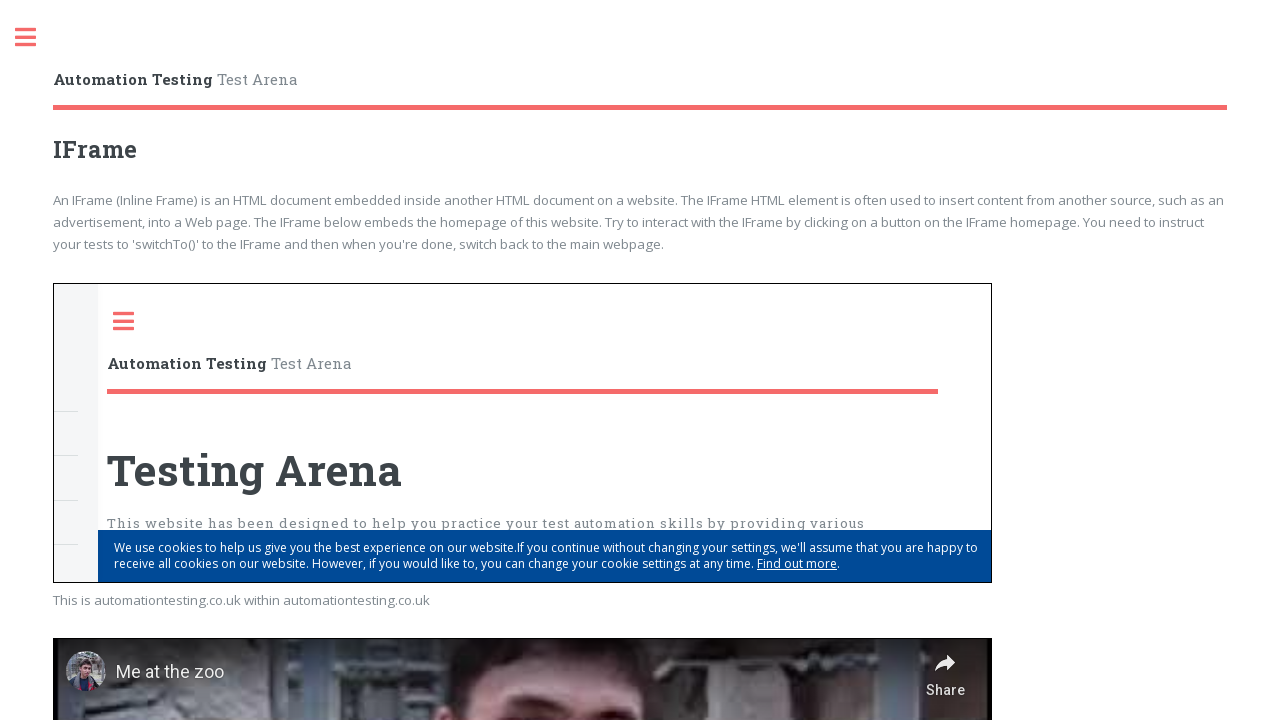

Waited 2 seconds for first iframe toggle action to complete
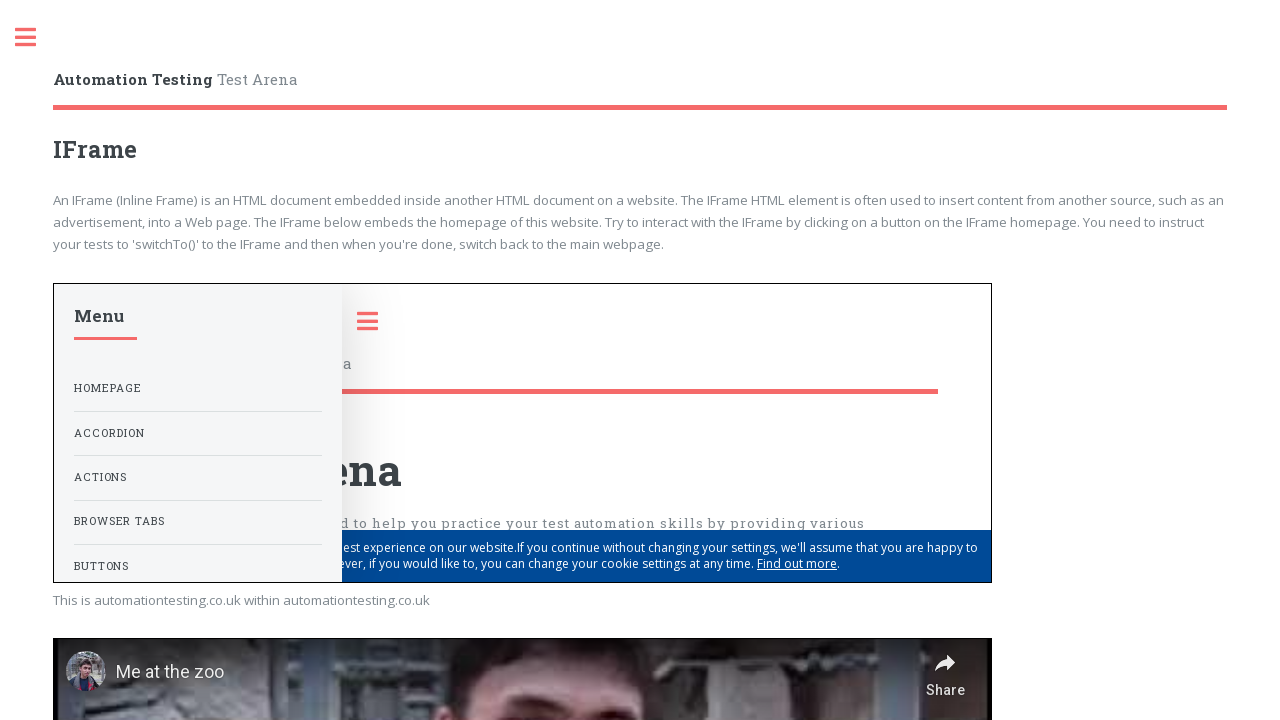

Clicked toggle button in parent frame at (36, 38) on .toggle
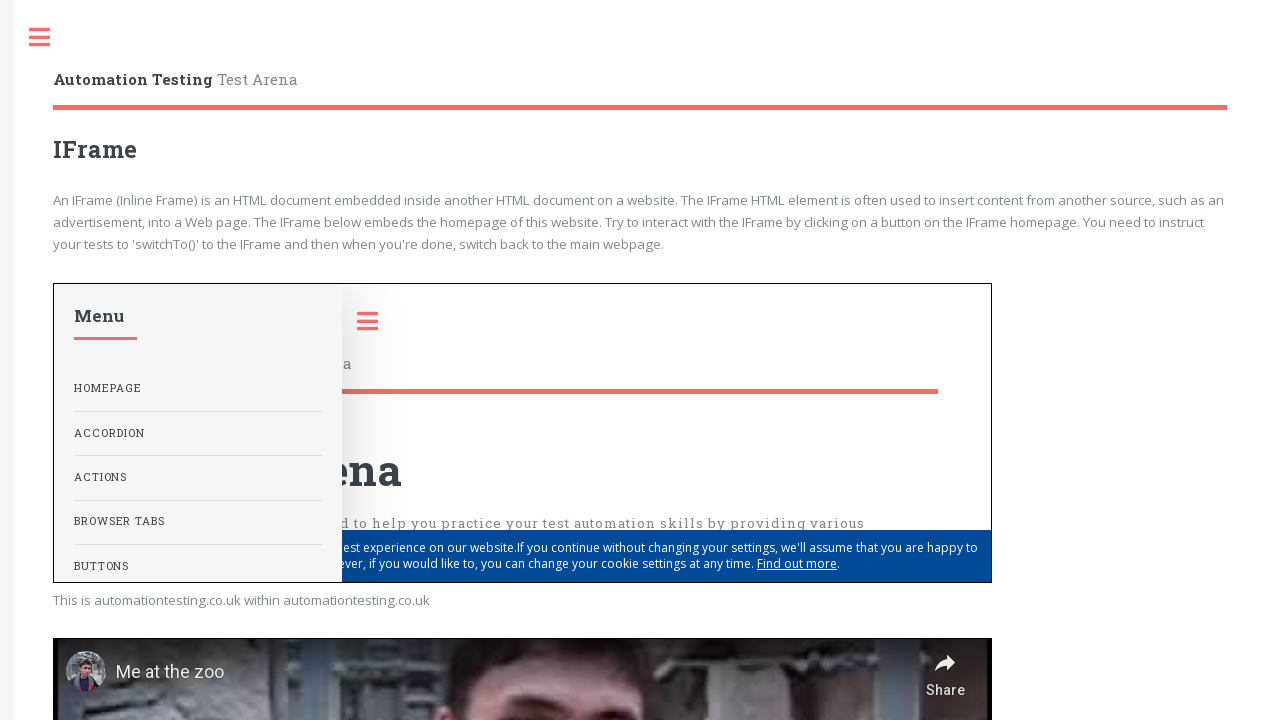

Waited 2 seconds for parent frame toggle action to complete
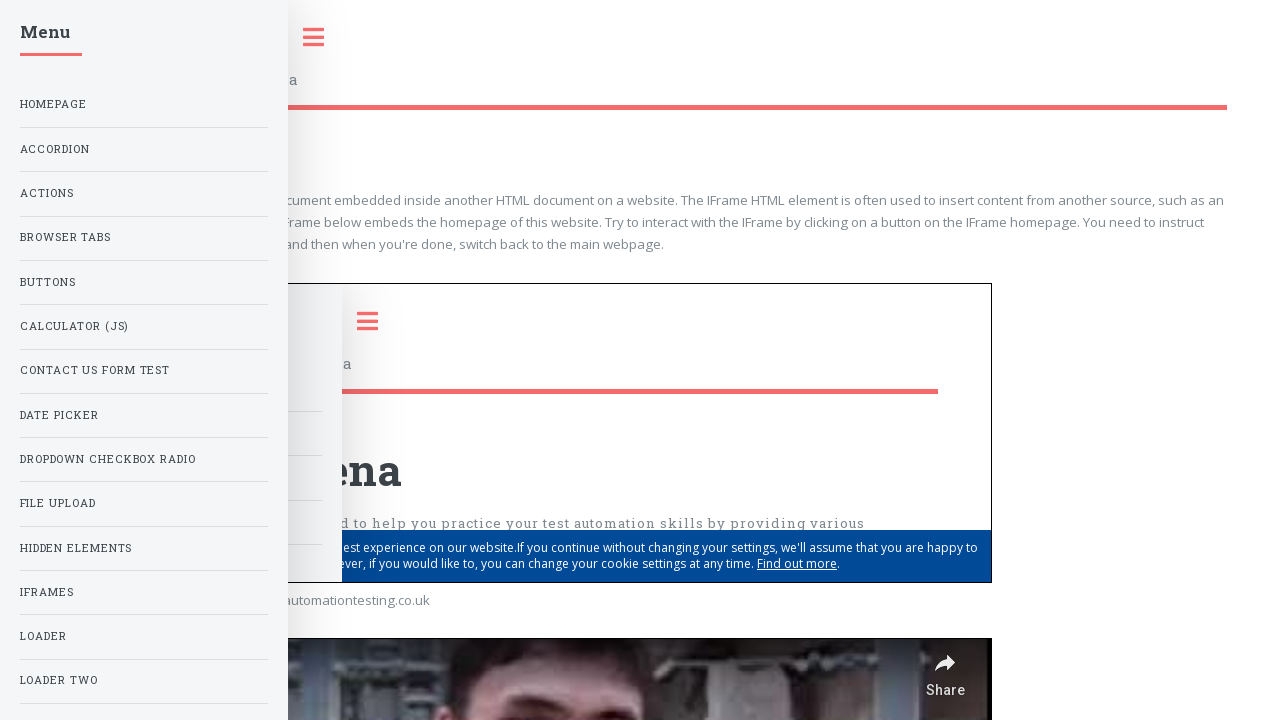

Switched to second iframe and clicked Play button to start video at (523, 447) on iframe >> nth=1 >> internal:control=enter-frame >> [aria-label='Play']
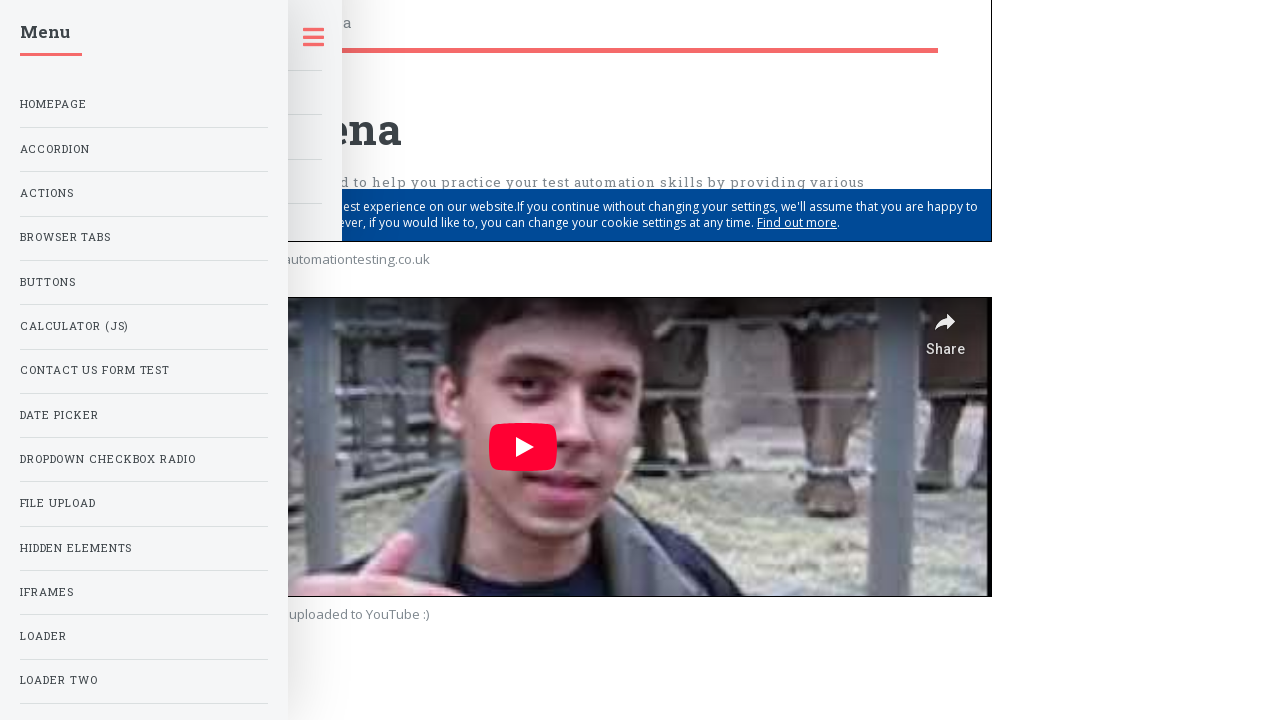

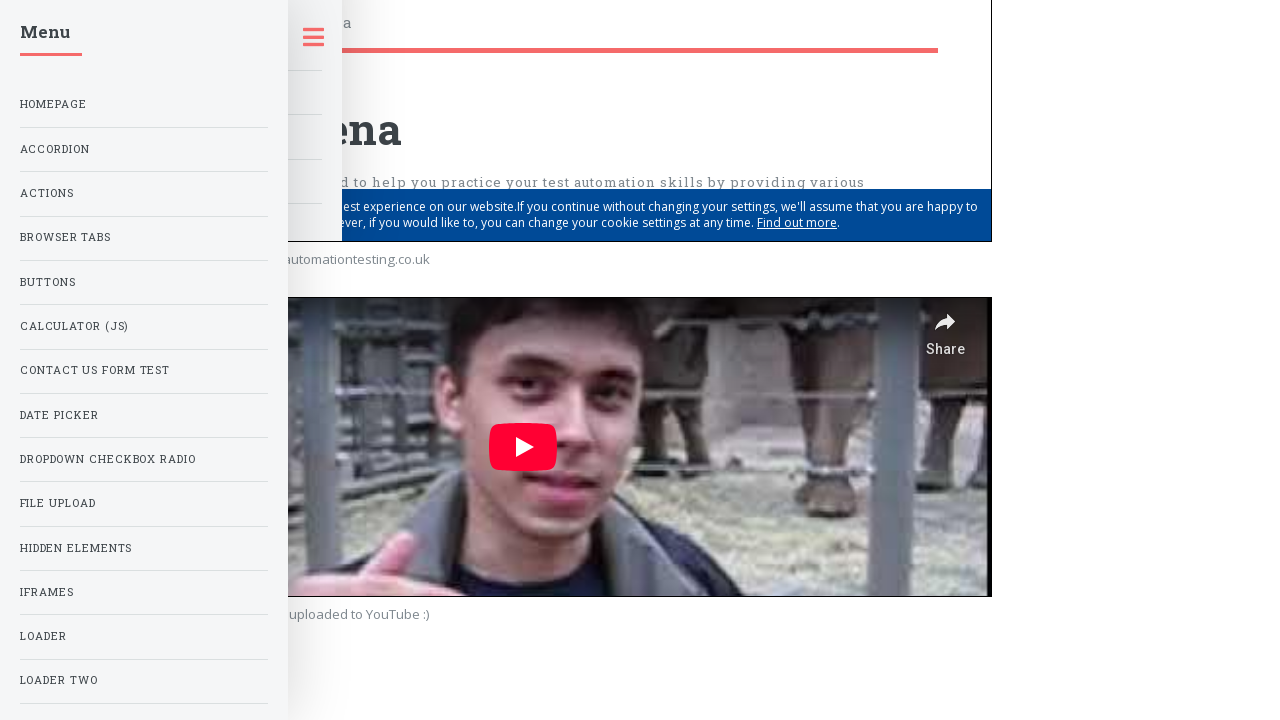